Tests link navigation in the footer section by opening each link in the first column in a new tab and verifying the page titles

Starting URL: https://www.rahulshettyacademy.com/AutomationPractice/

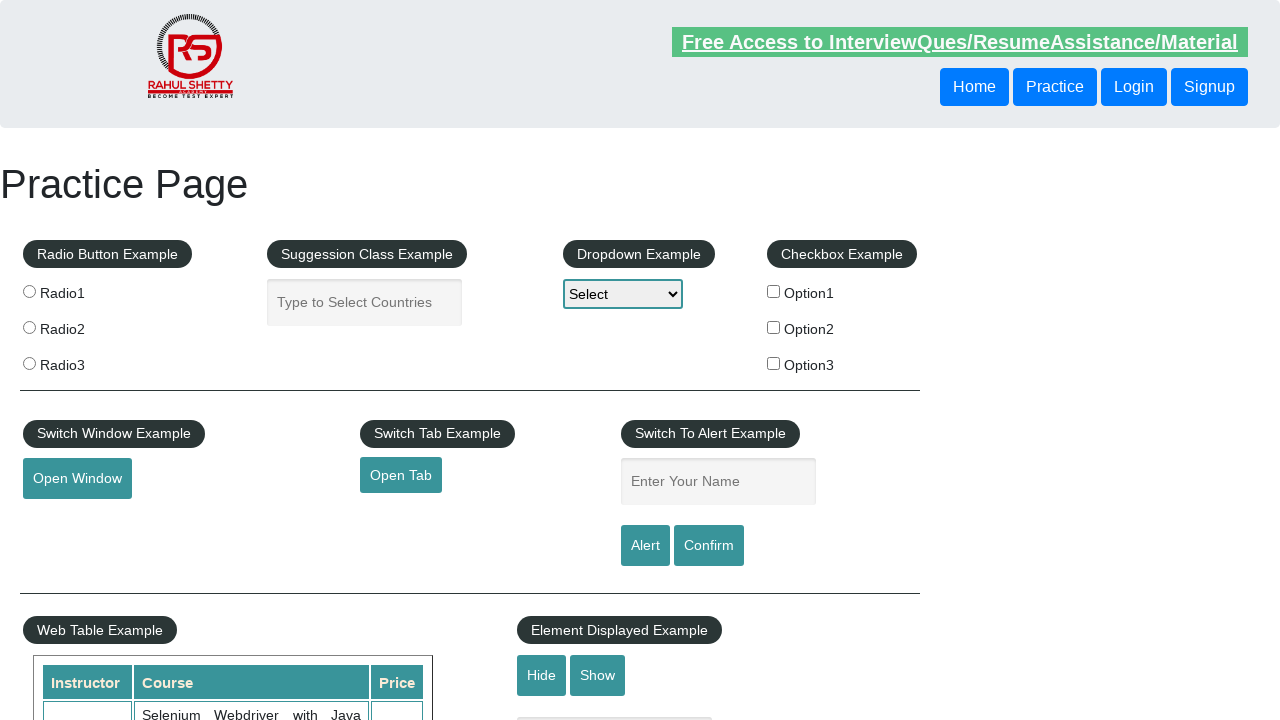

Counted total links on page
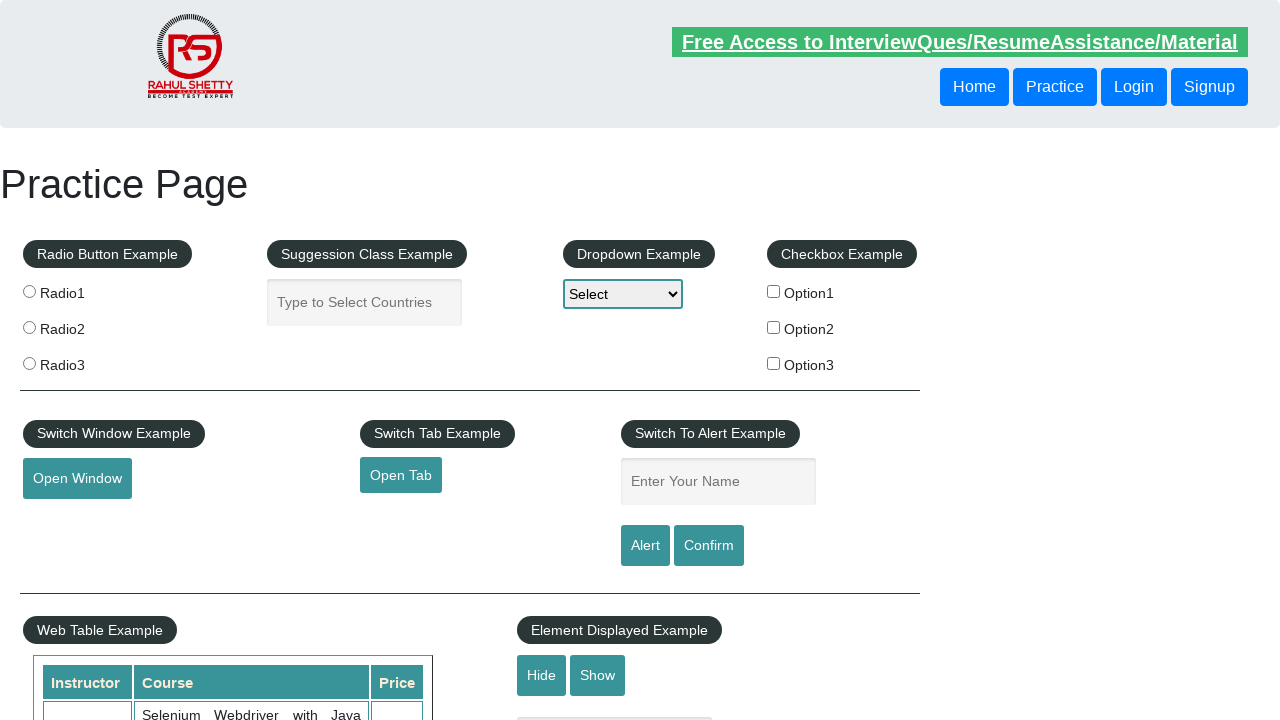

Located footer section
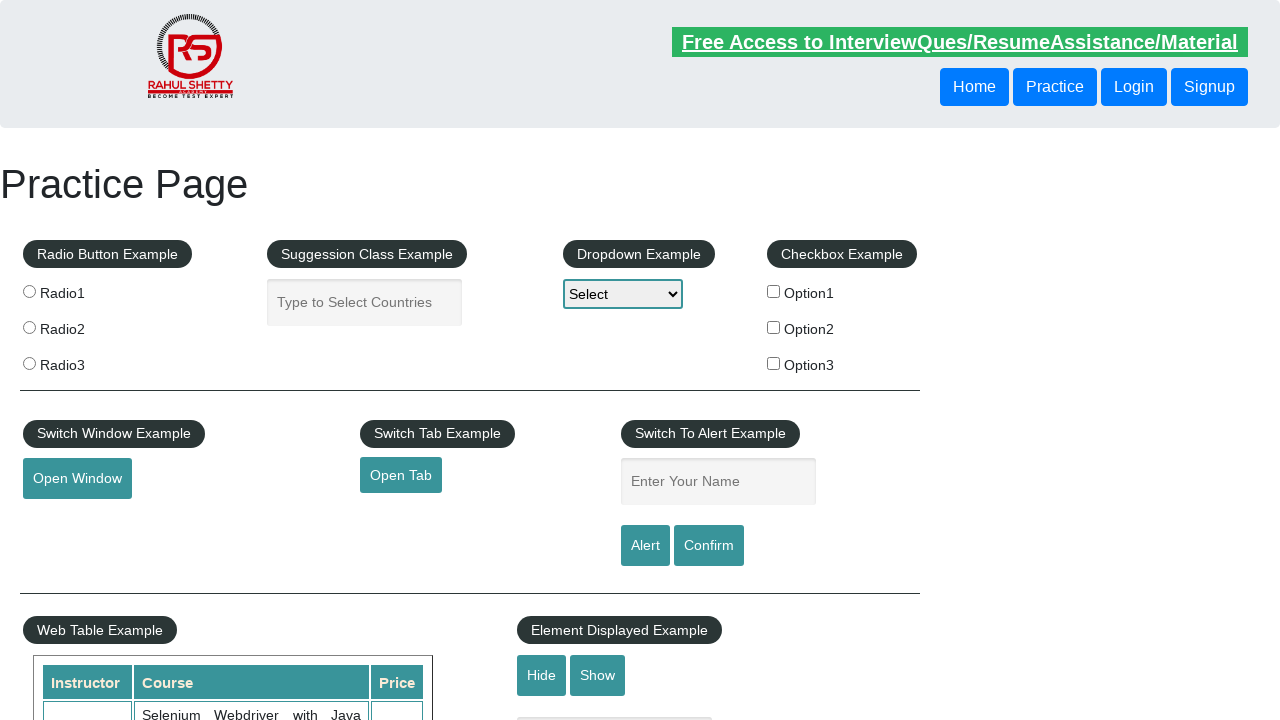

Counted links in footer section
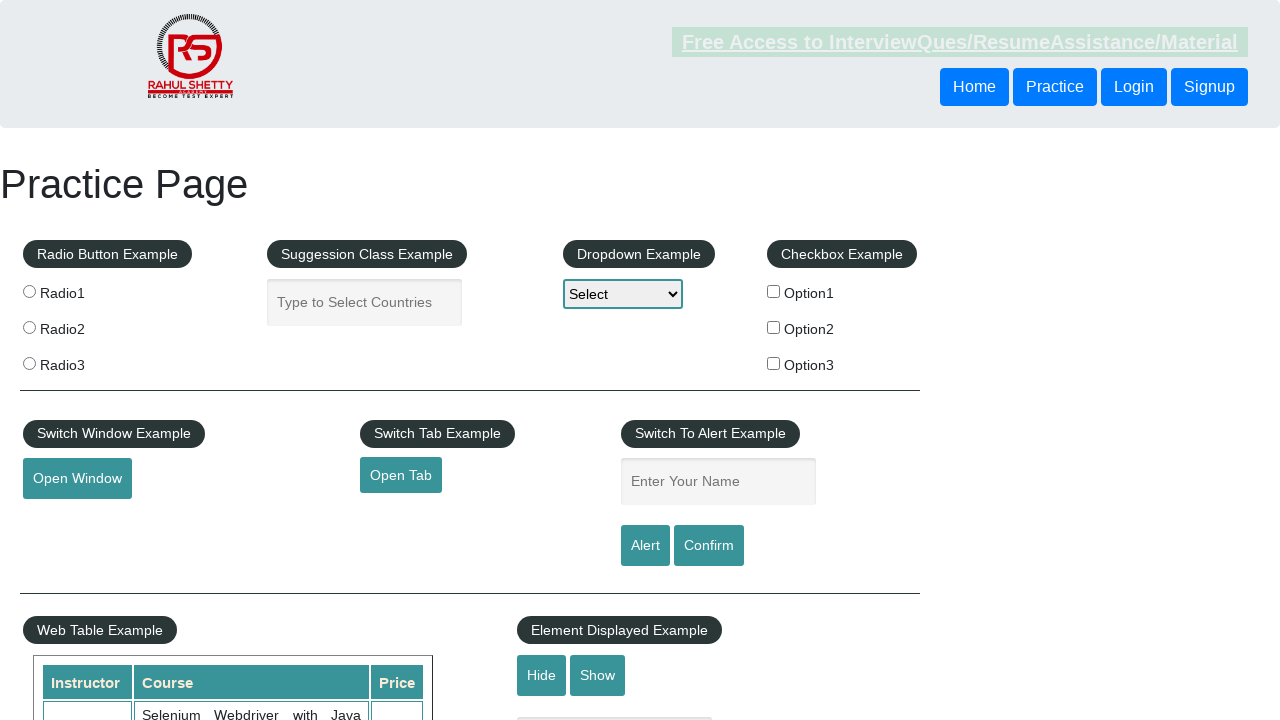

Located first column in footer
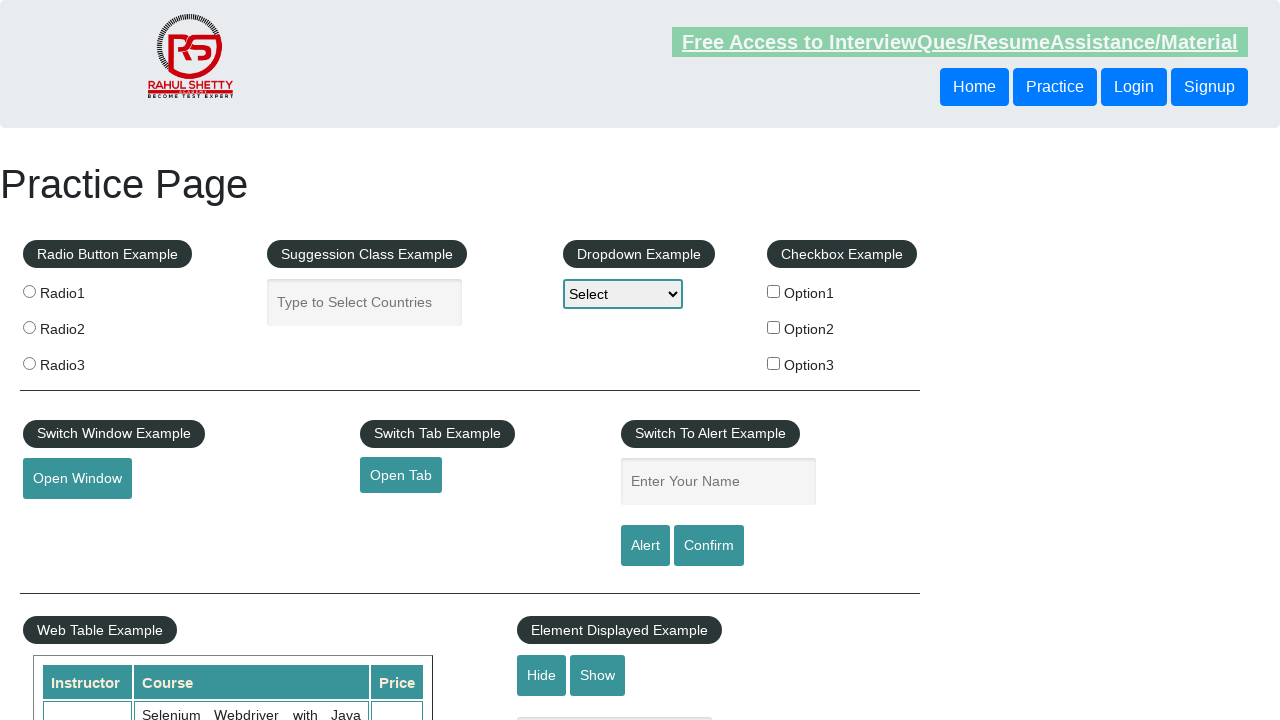

Counted links in first column
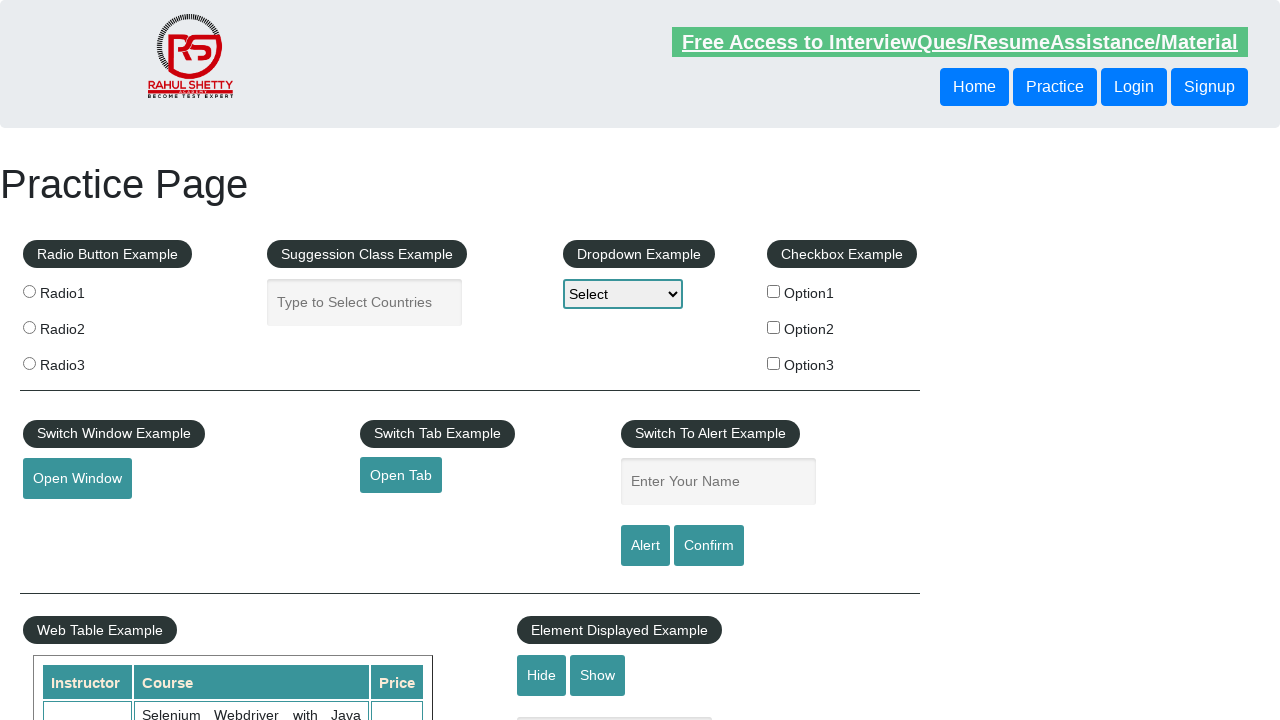

Located link 1 in first column
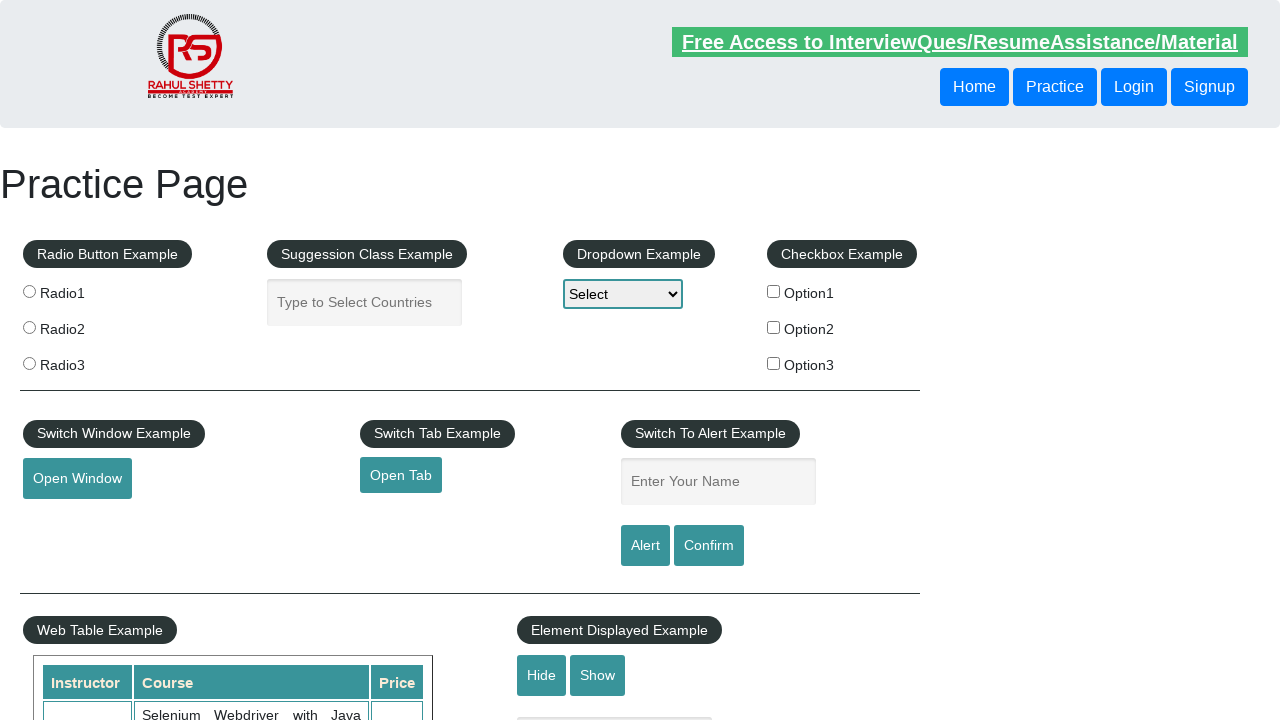

Opened link 1 in new tab at (157, 482) on #gf-BIG >> xpath=//table/tbody/tr/td[1]/ul >> a >> nth=0
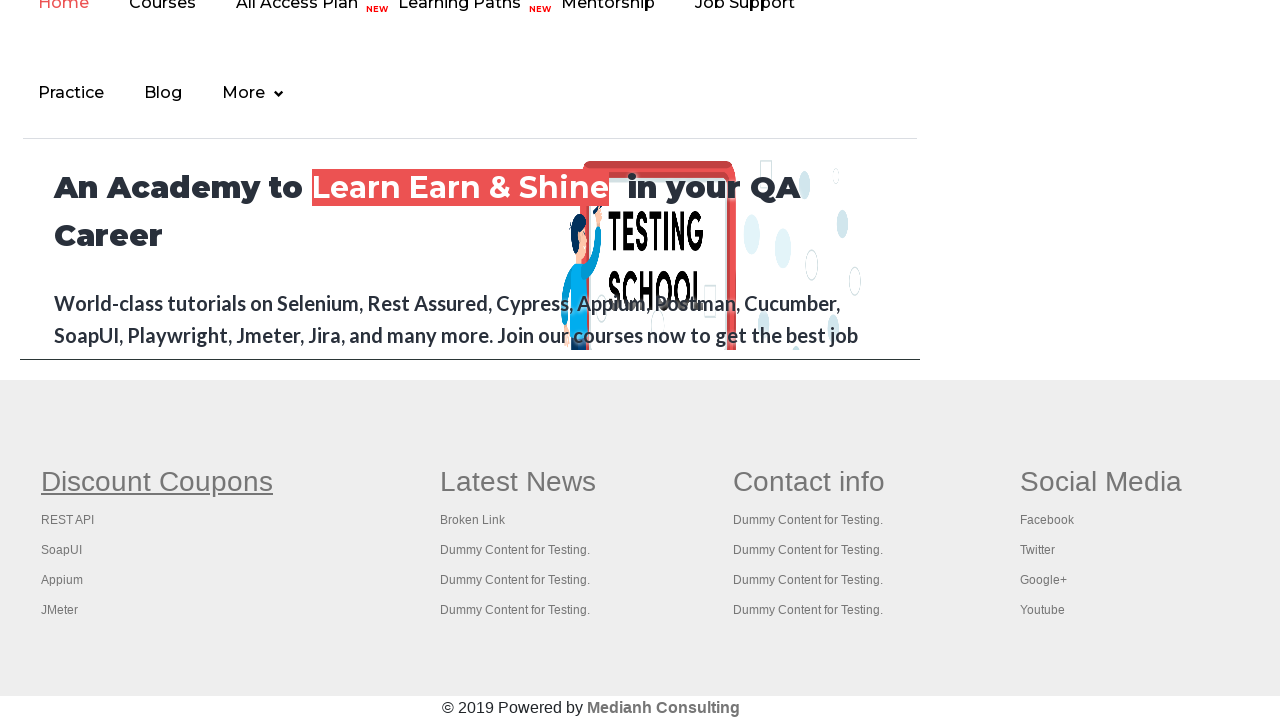

Verified page title of link 1: 
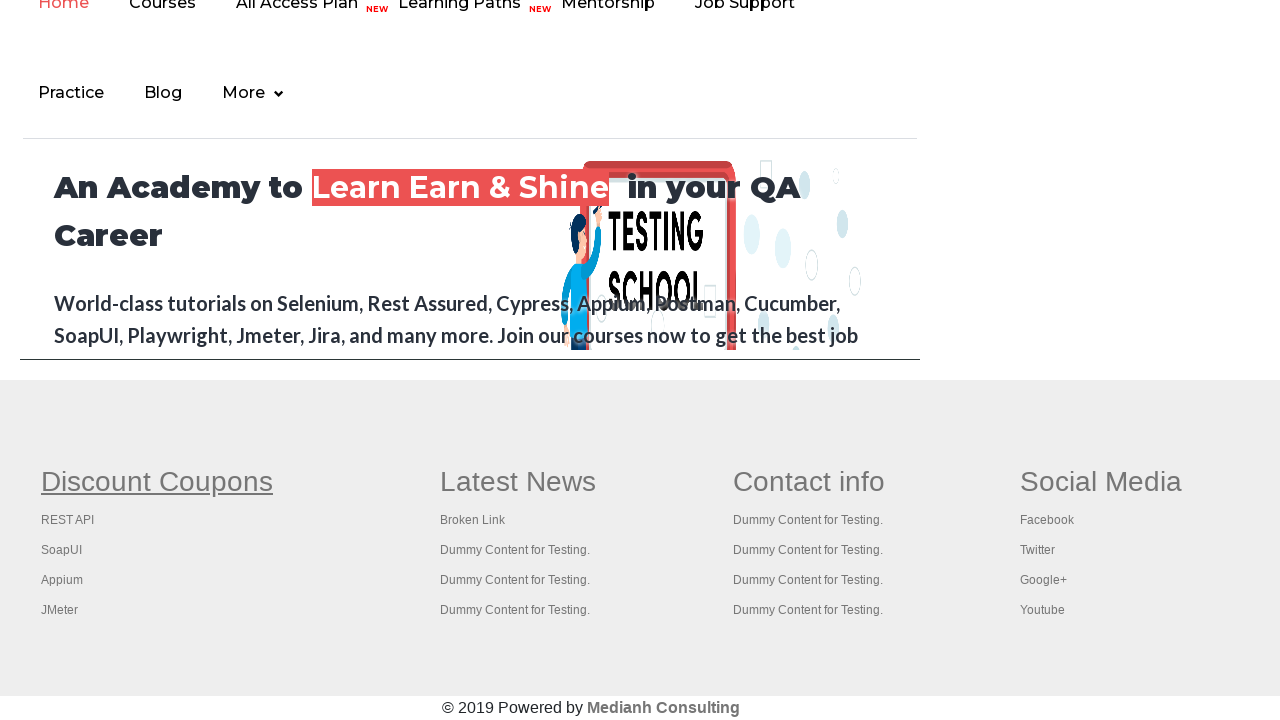

Closed new tab for link 1
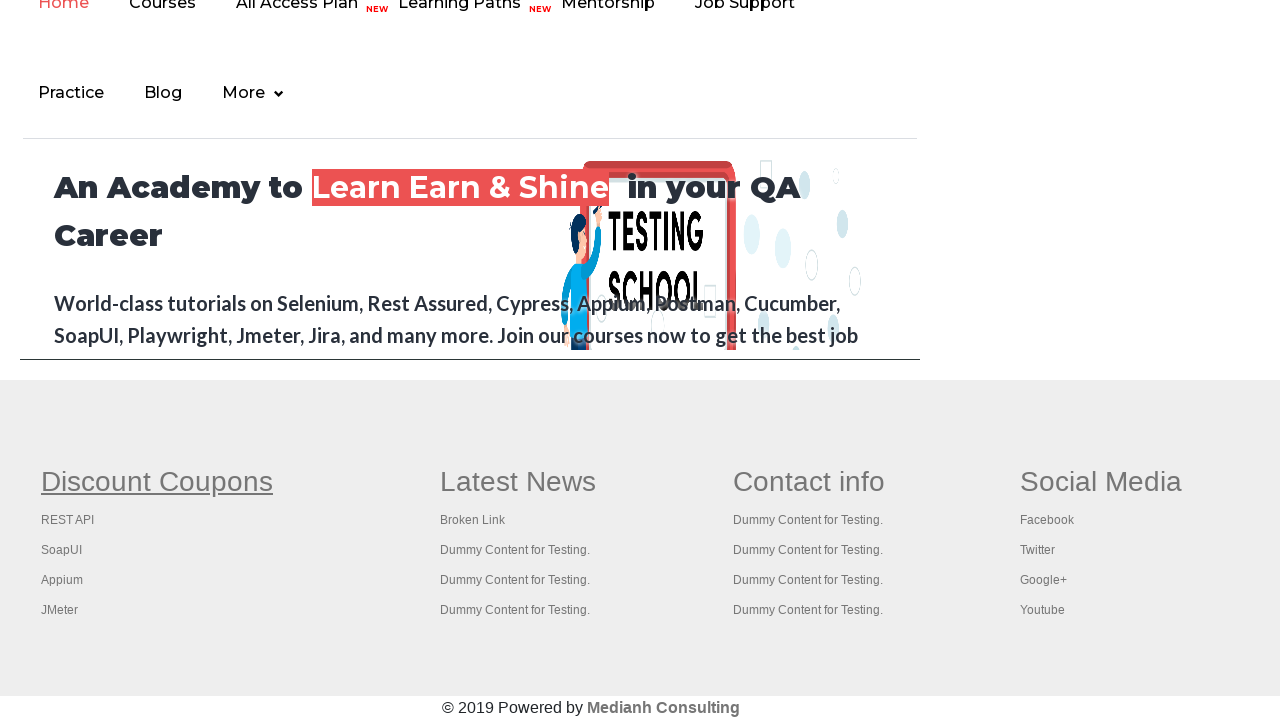

Located link 2 in first column
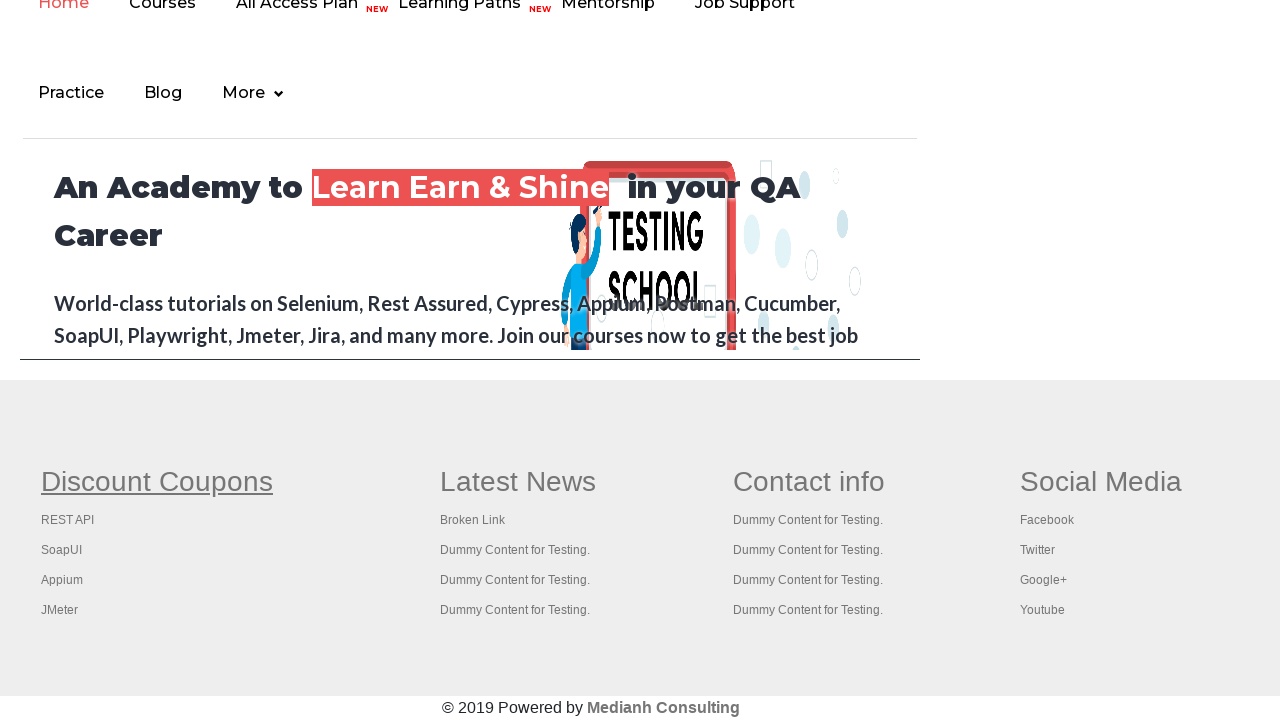

Opened link 2 in new tab at (68, 520) on #gf-BIG >> xpath=//table/tbody/tr/td[1]/ul >> a >> nth=1
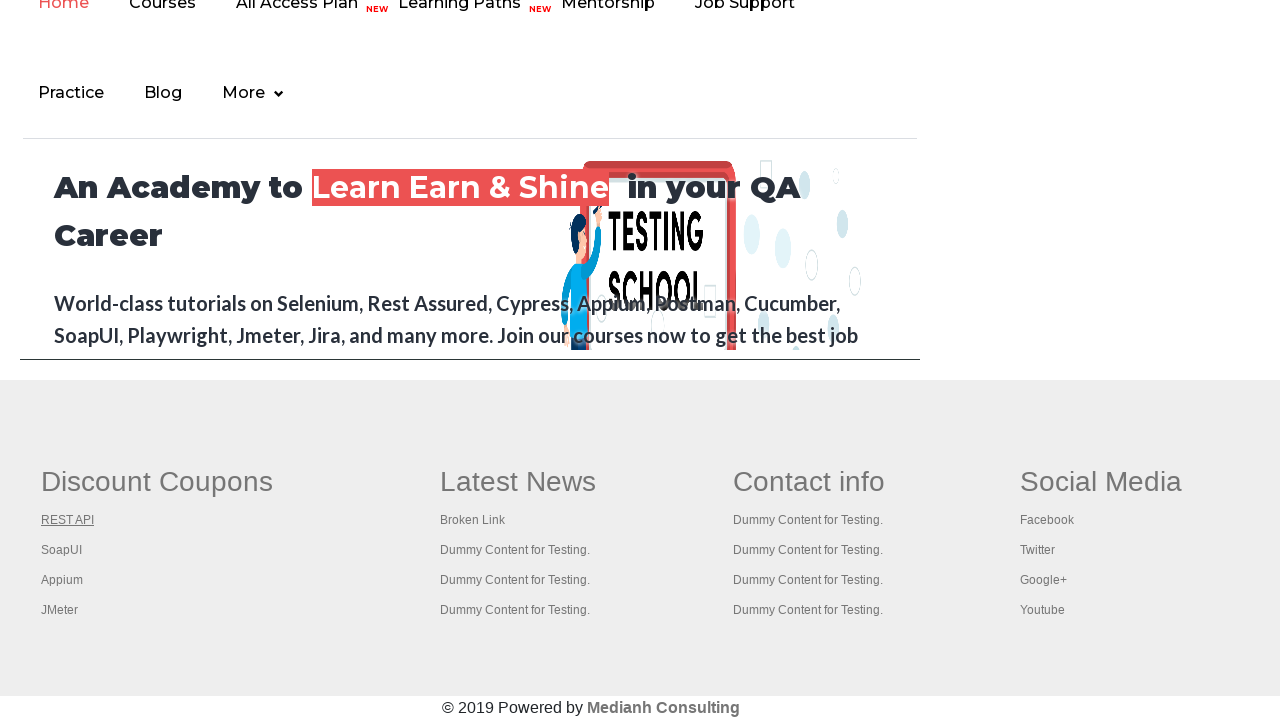

Verified page title of link 2: REST API Tutorial
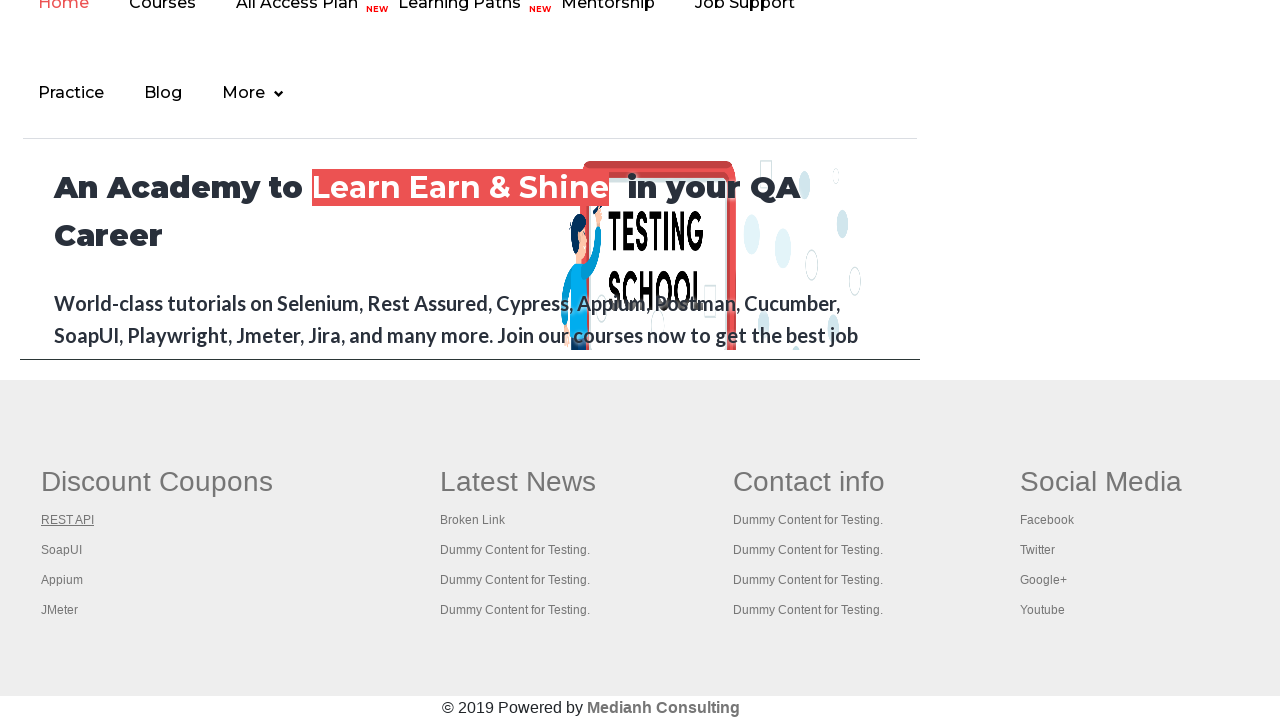

Closed new tab for link 2
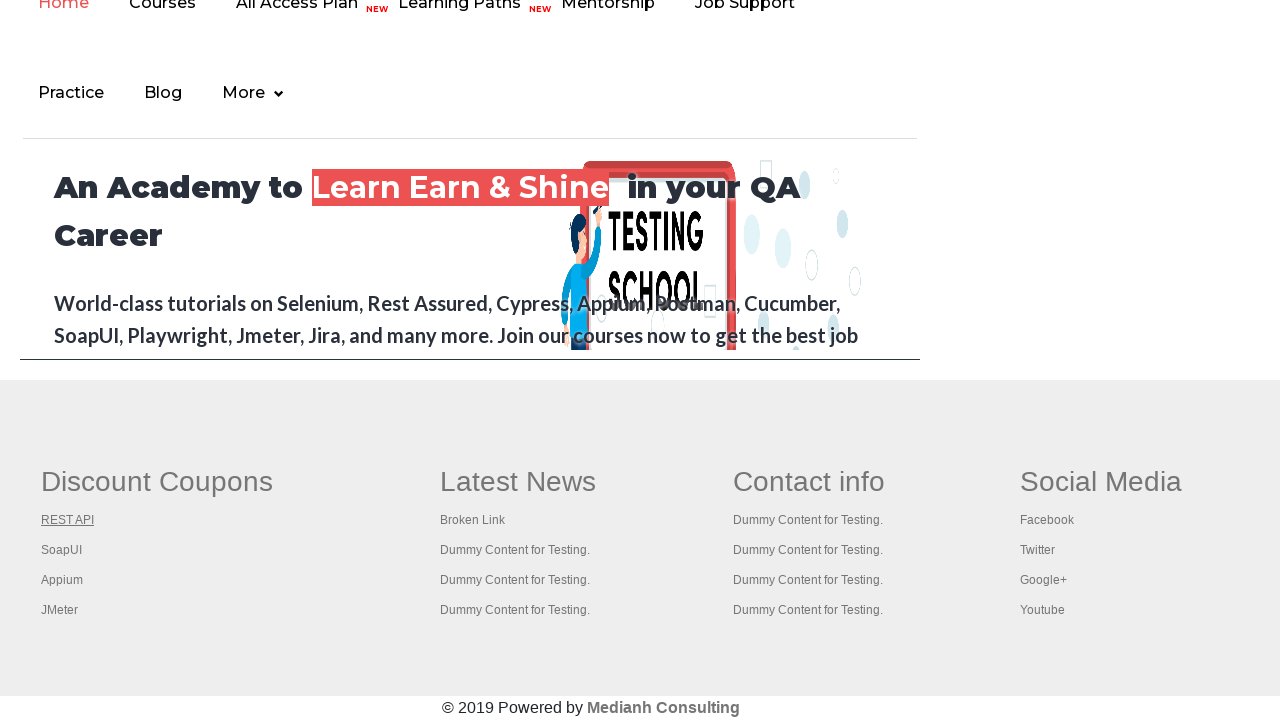

Located link 3 in first column
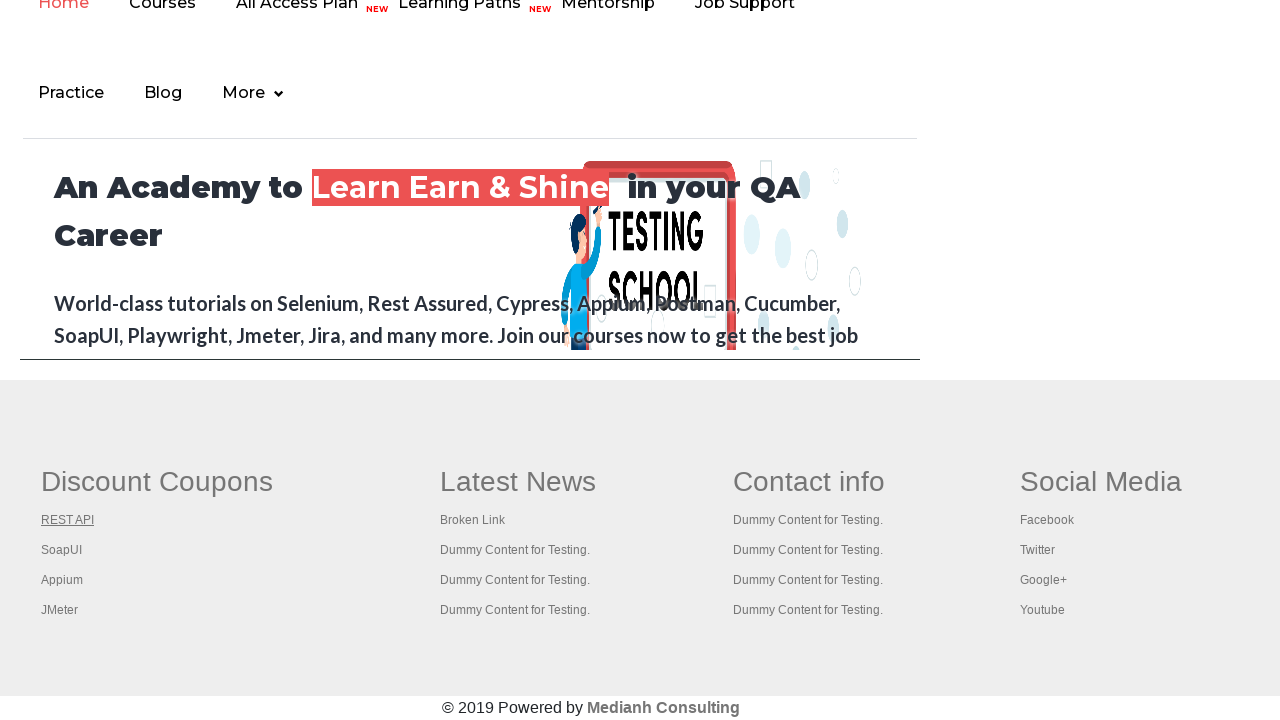

Opened link 3 in new tab at (62, 550) on #gf-BIG >> xpath=//table/tbody/tr/td[1]/ul >> a >> nth=2
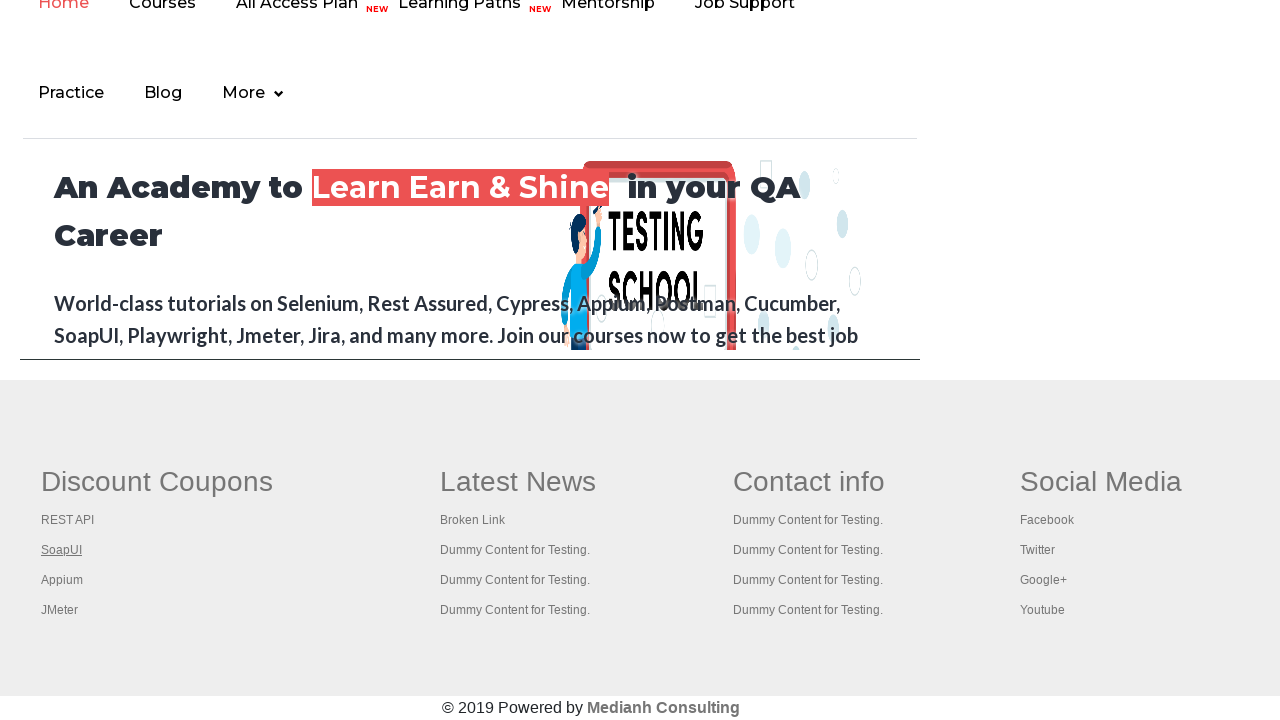

Verified page title of link 3: The World’s Most Popular API Testing Tool | SoapUI
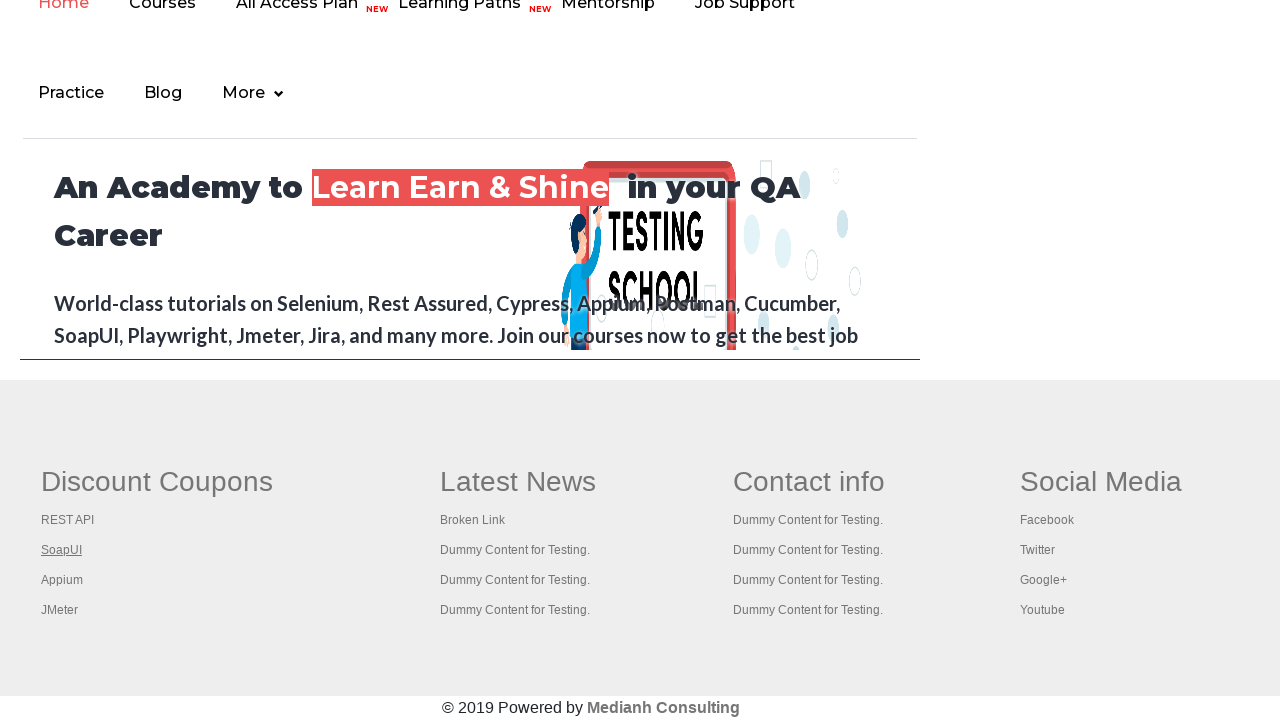

Closed new tab for link 3
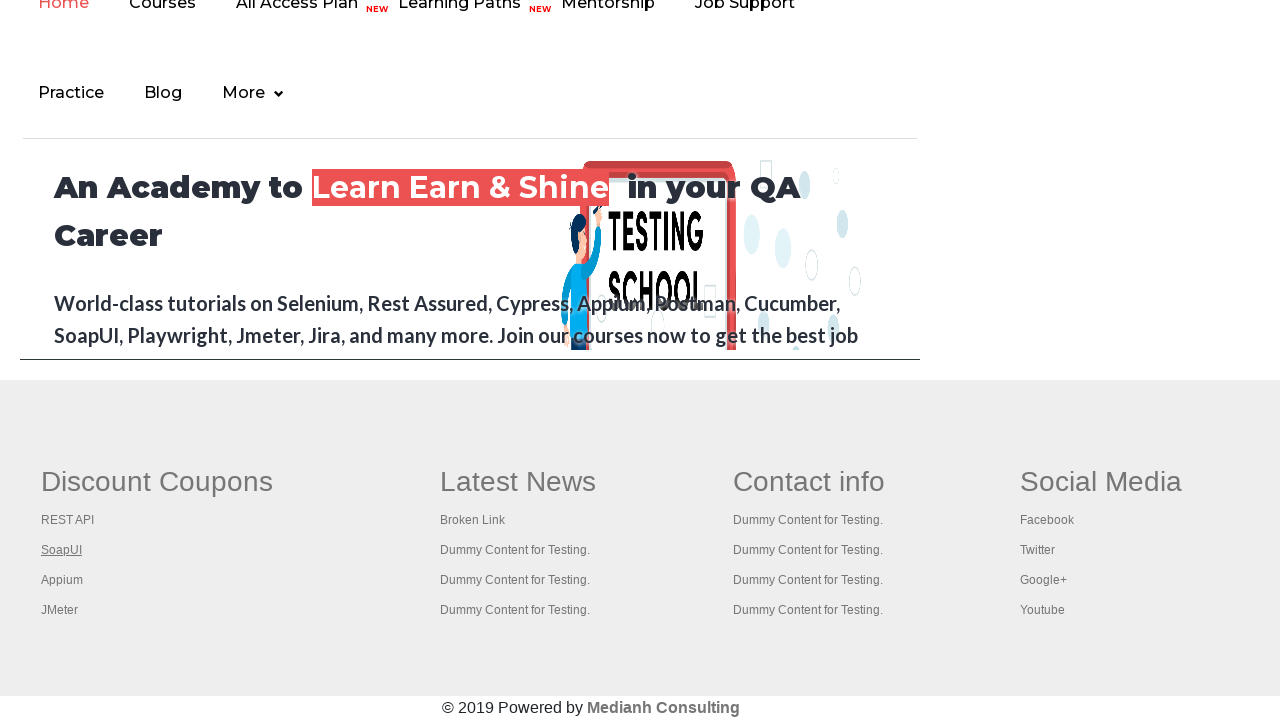

Located link 4 in first column
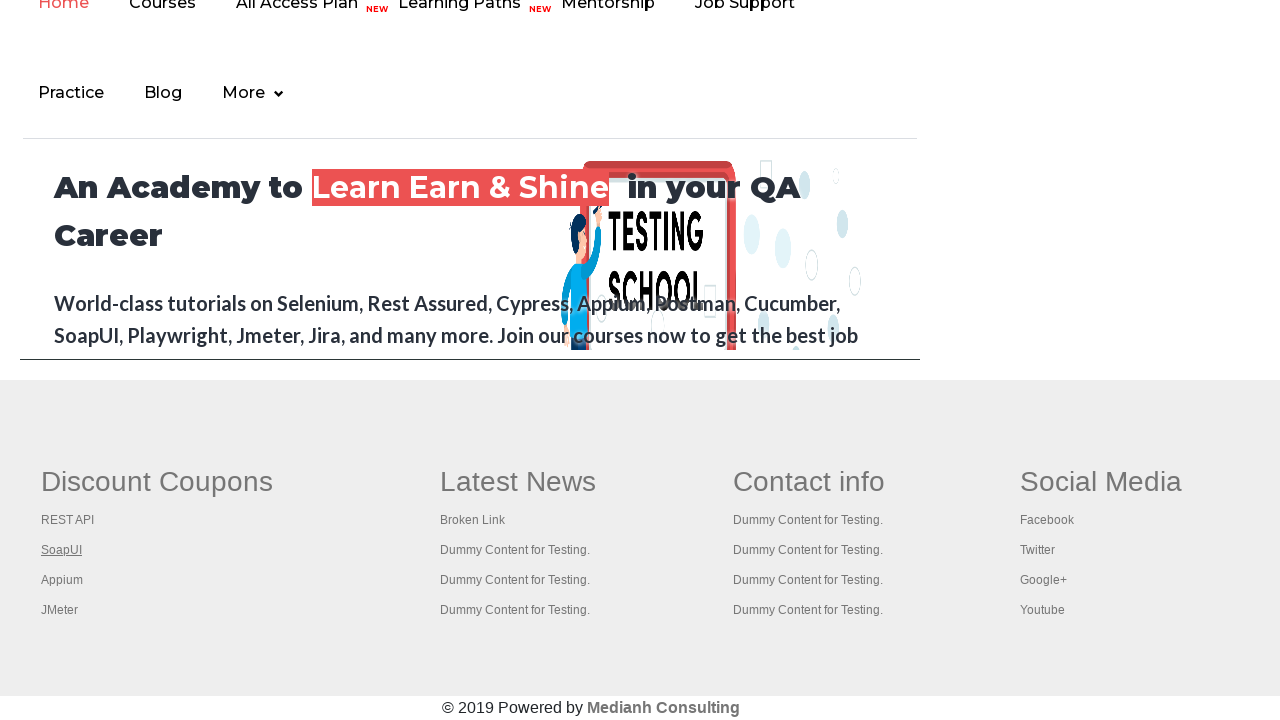

Opened link 4 in new tab at (62, 580) on #gf-BIG >> xpath=//table/tbody/tr/td[1]/ul >> a >> nth=3
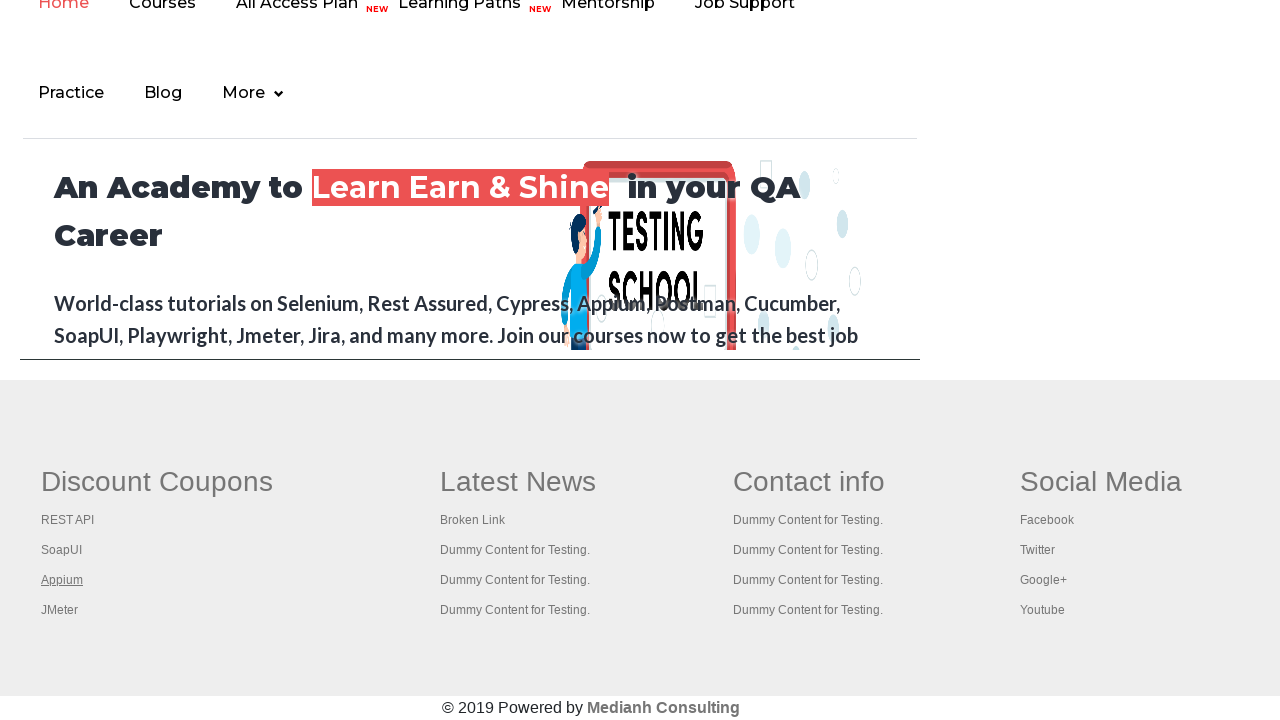

Verified page title of link 4: 
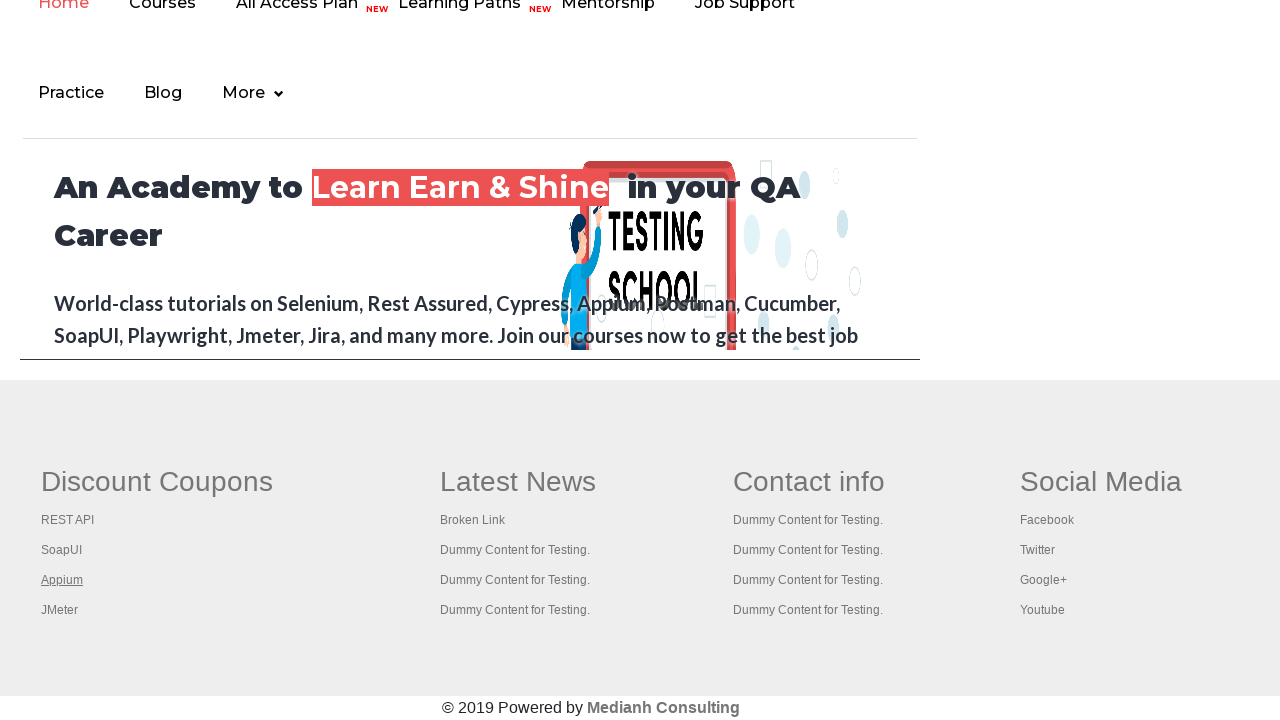

Closed new tab for link 4
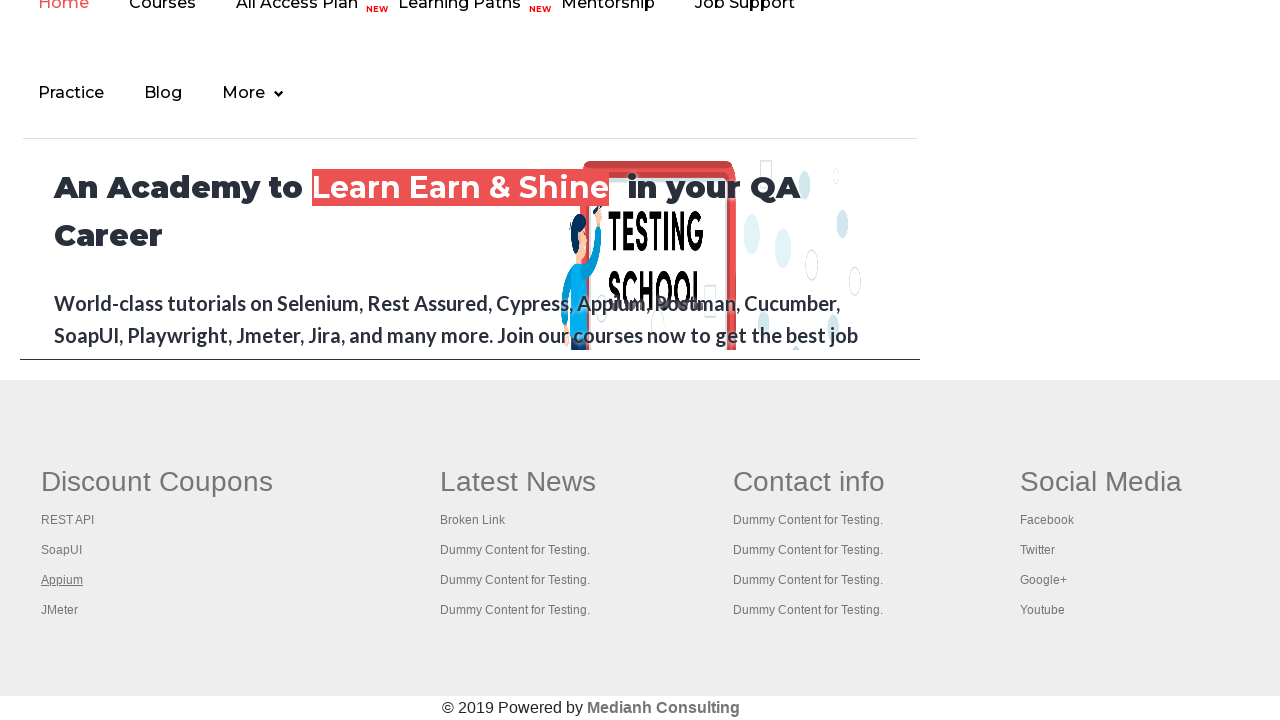

Located link 5 in first column
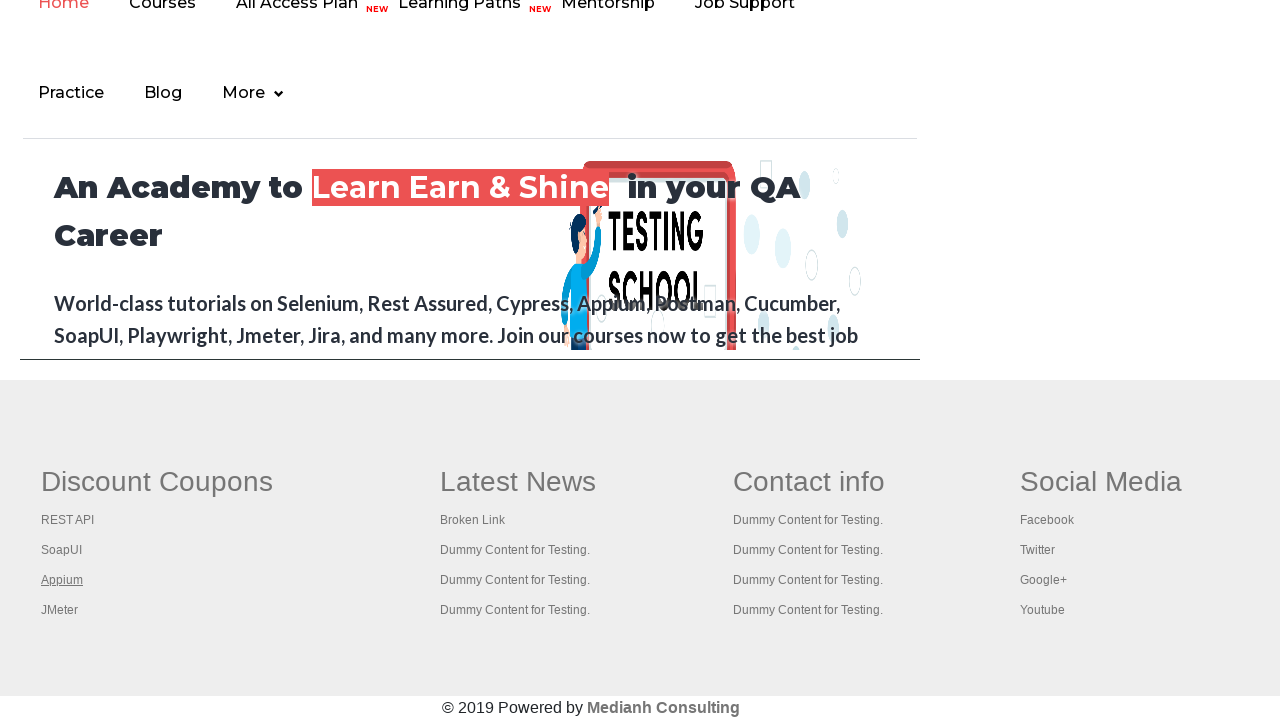

Opened link 5 in new tab at (60, 610) on #gf-BIG >> xpath=//table/tbody/tr/td[1]/ul >> a >> nth=4
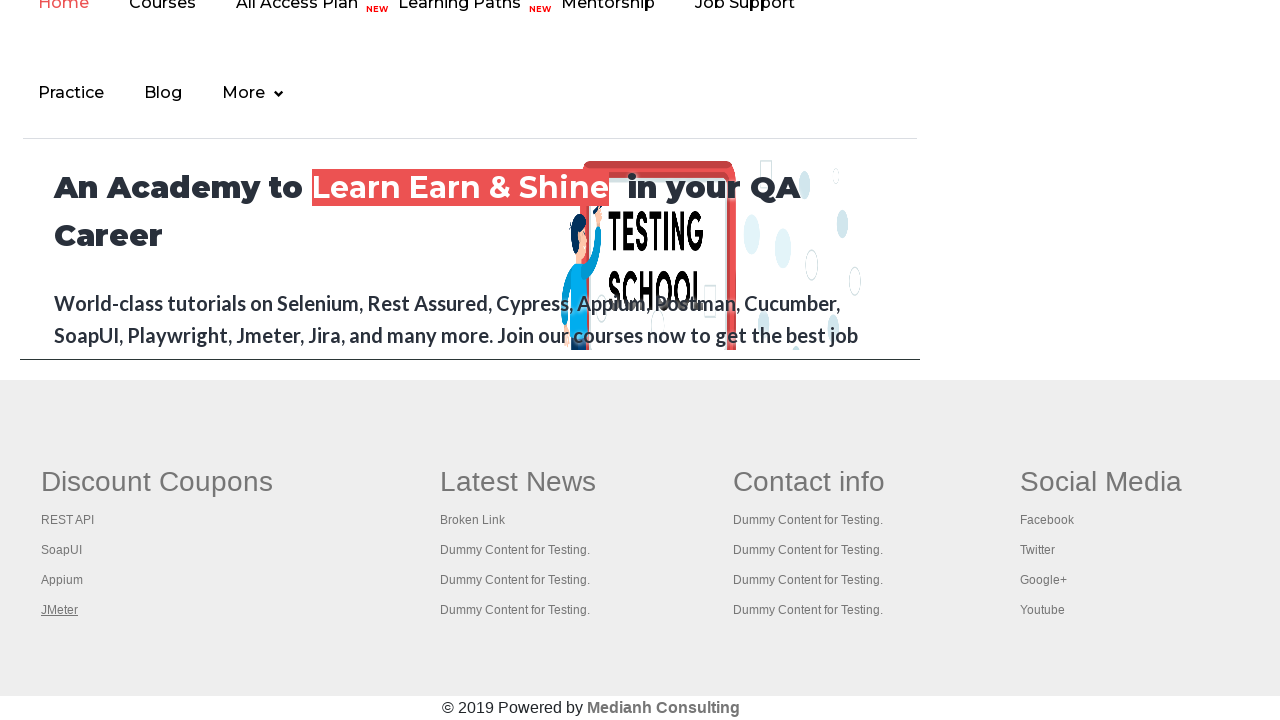

Verified page title of link 5: Apache JMeter - Apache JMeter™
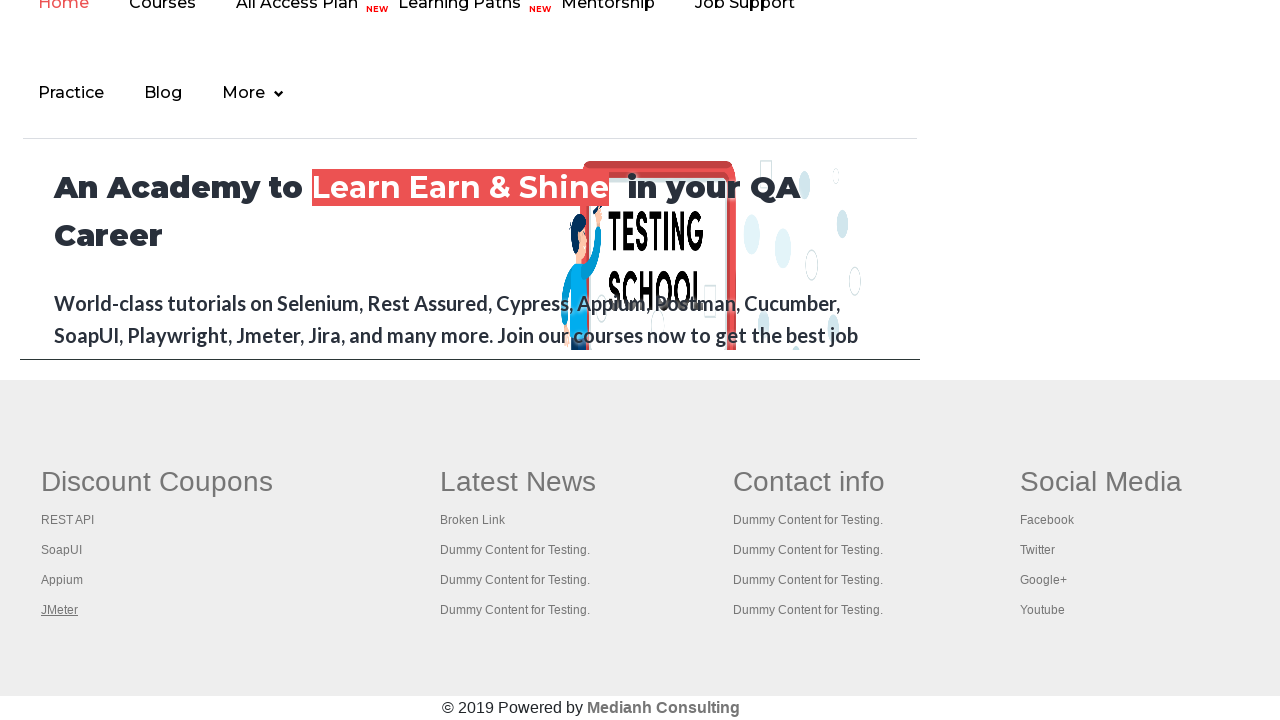

Closed new tab for link 5
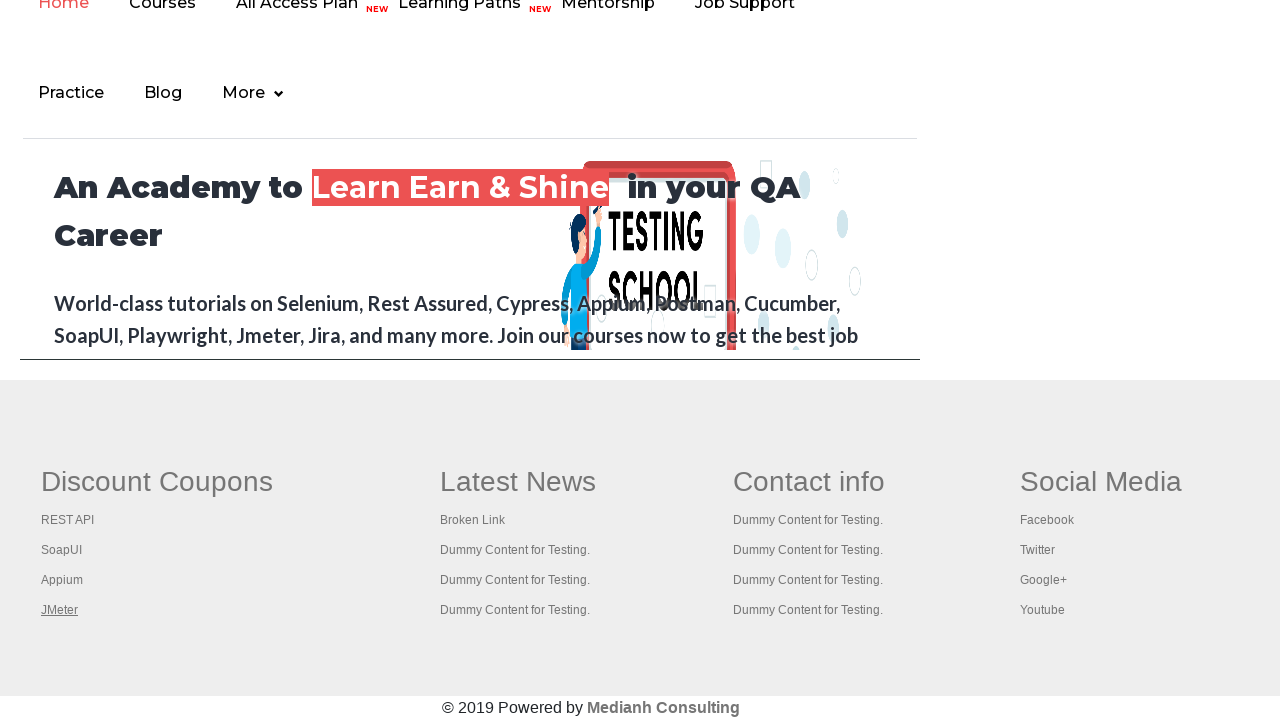

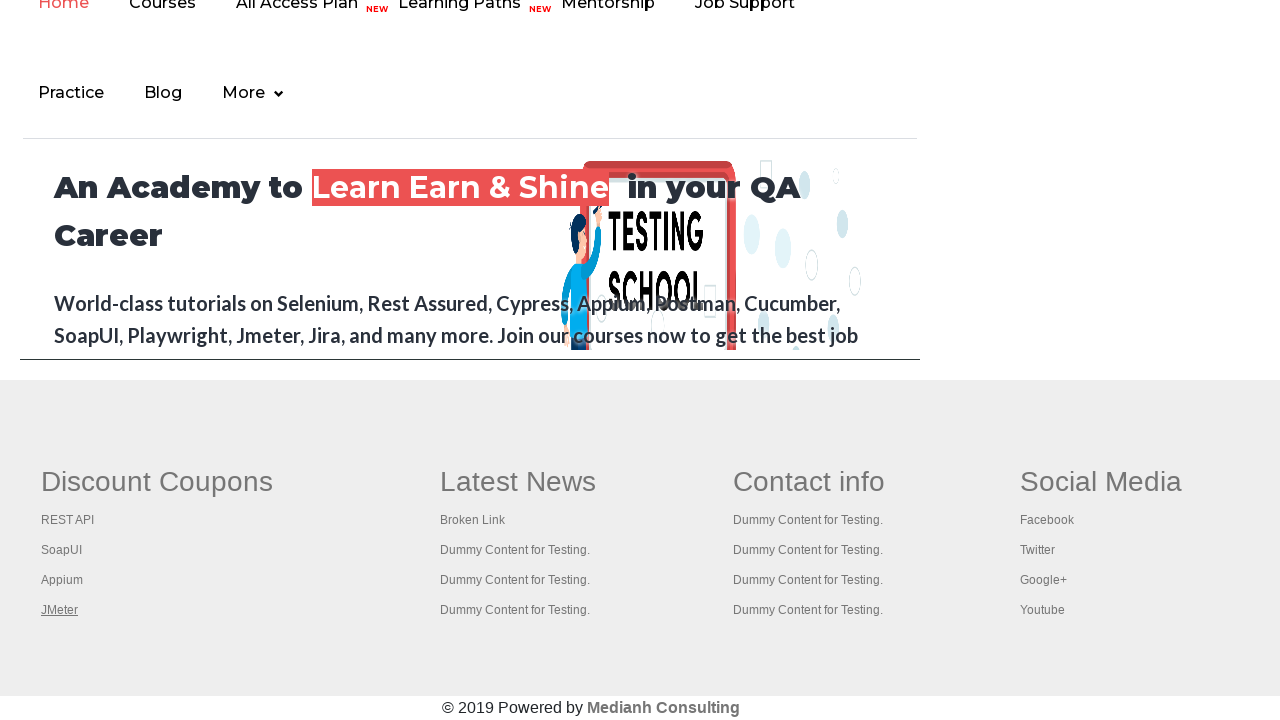